Tests browser window handling by clicking a link that opens a new tab/window, then switching between the original window and the new window using window handles.

Starting URL: https://the-internet.herokuapp.com/windows

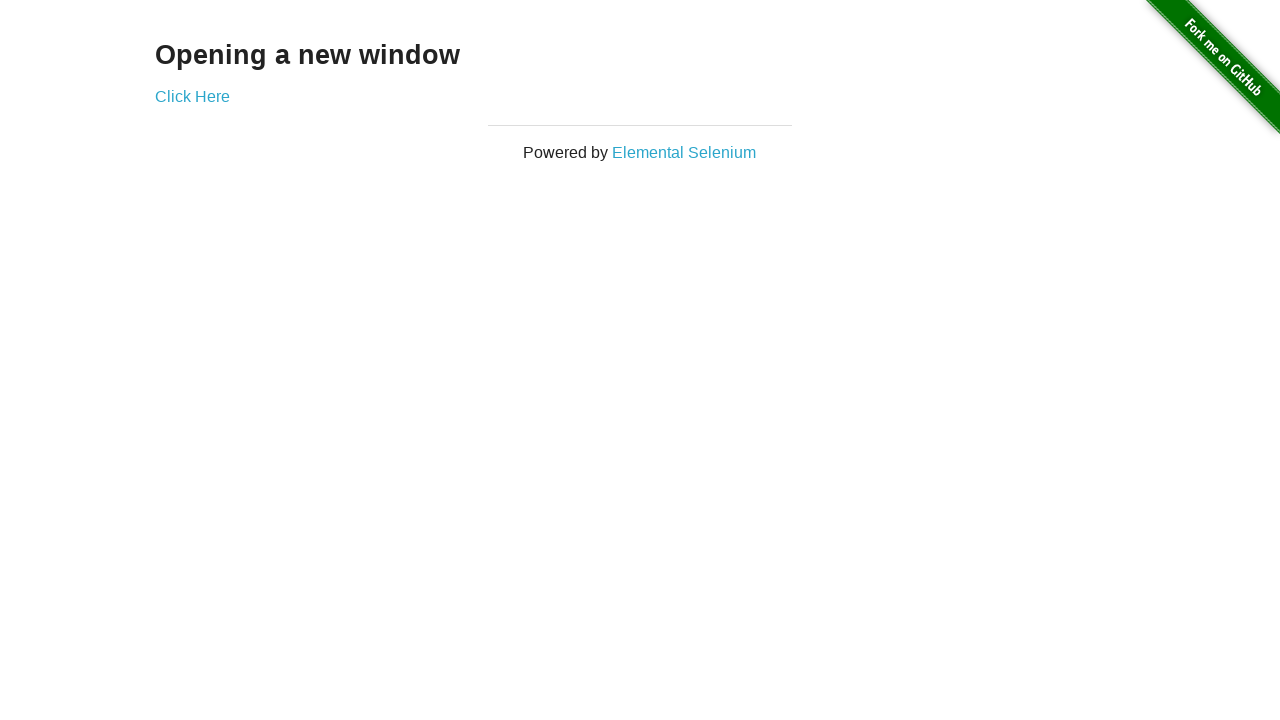

Clicked 'Click Here' link to open new window/tab at (192, 96) on text=Click Here
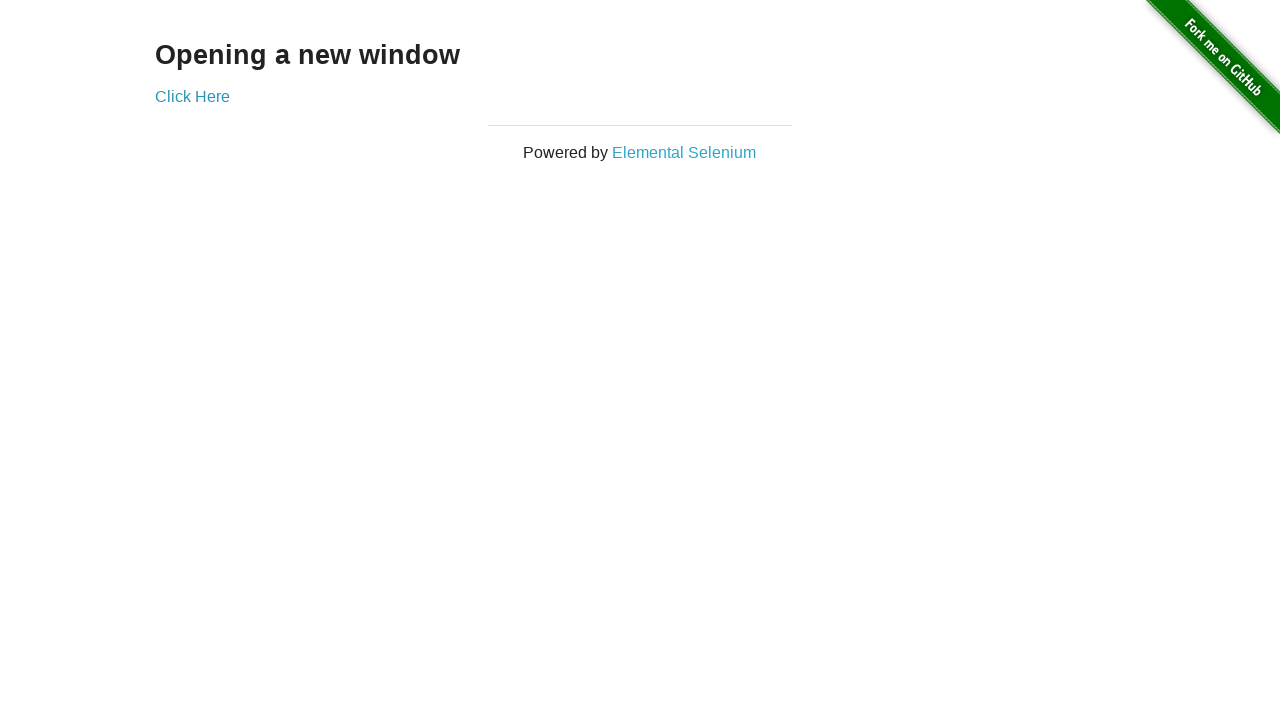

Captured reference to newly opened page/tab
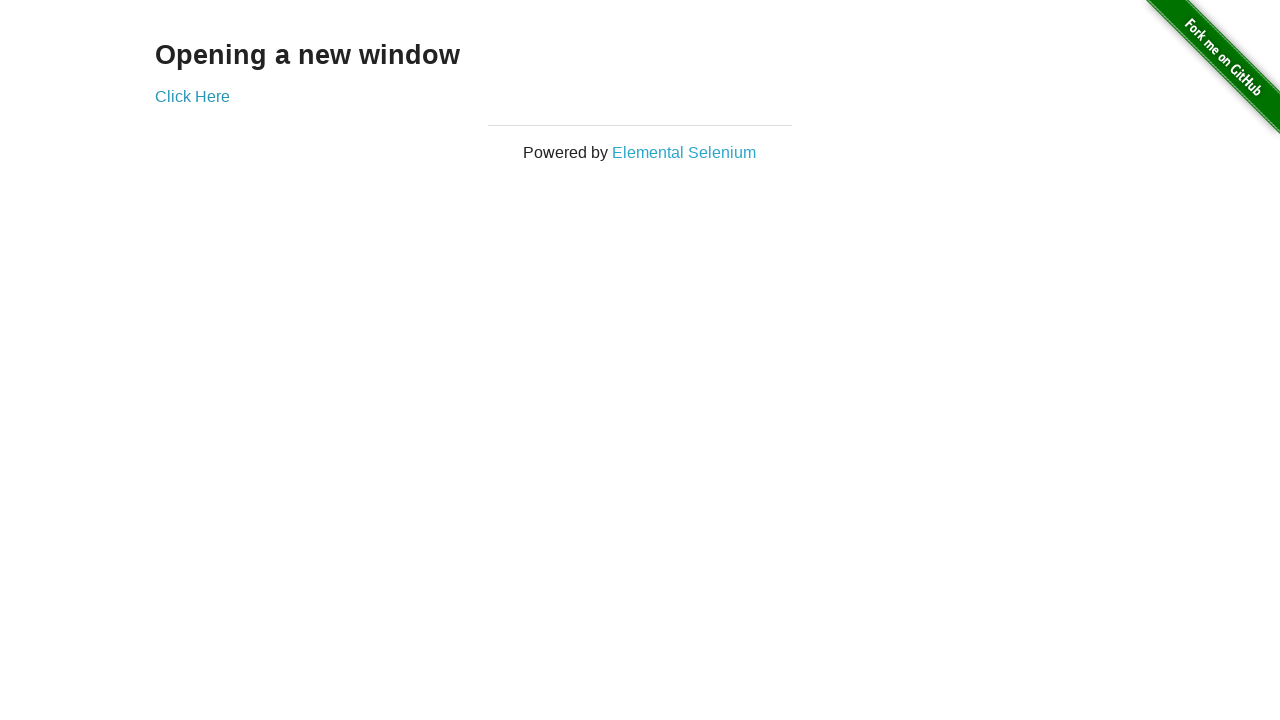

New page finished loading
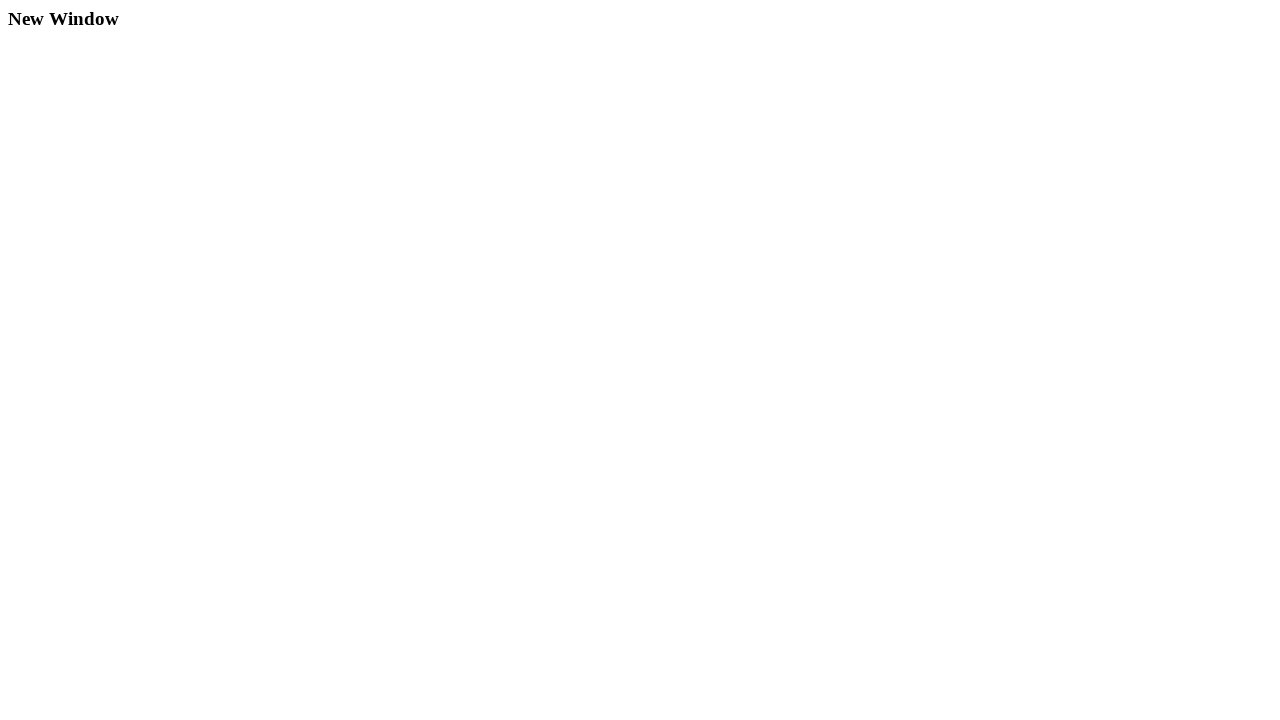

Switched back to original page/window
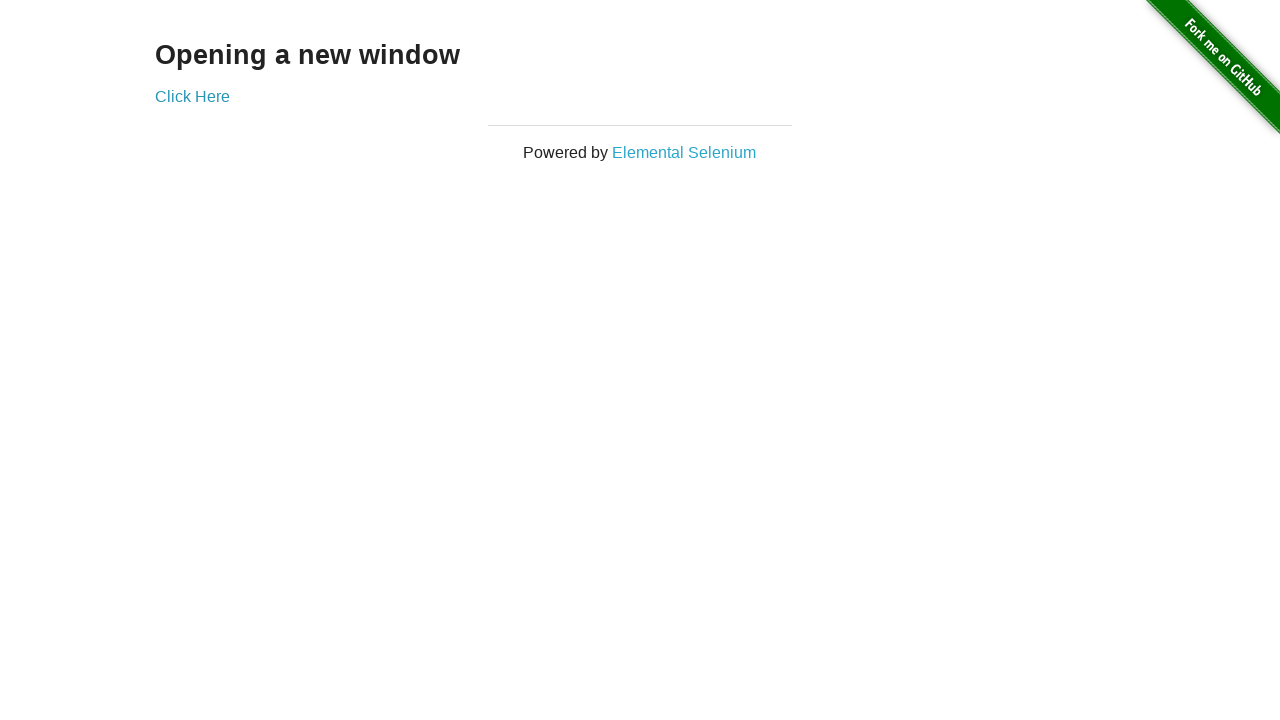

Waited 1 second on original page
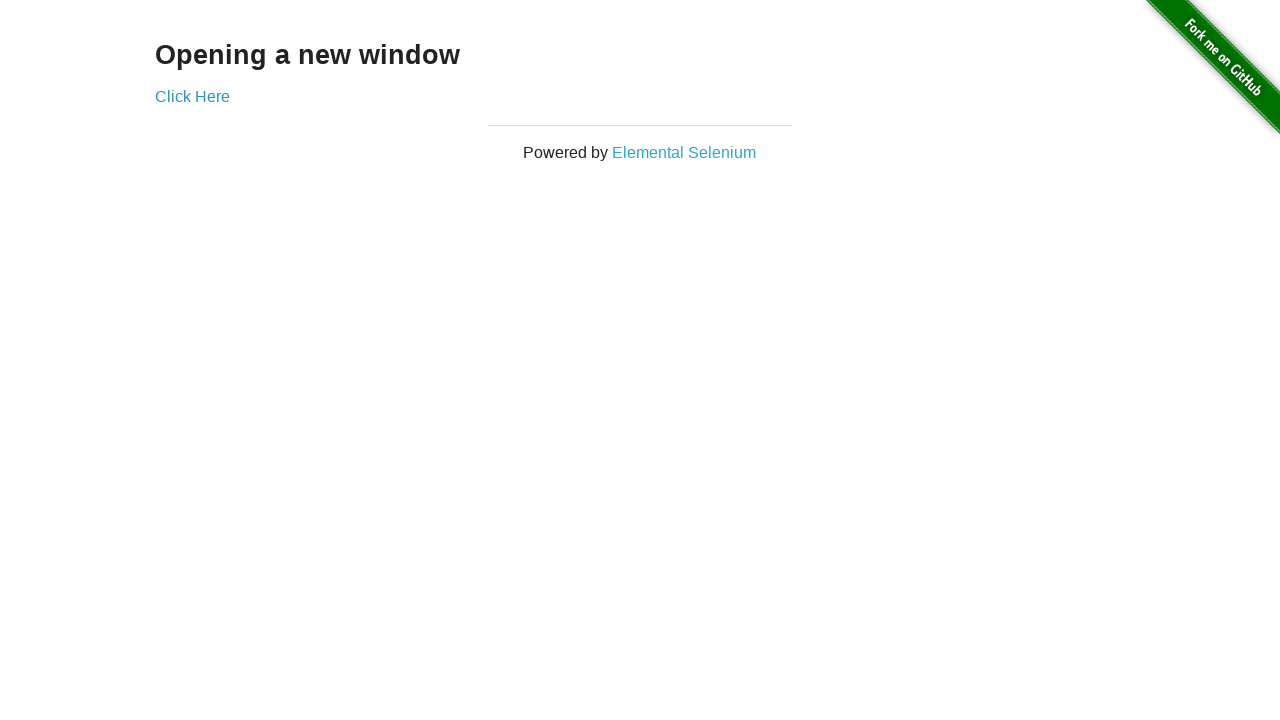

Switched to new page/window
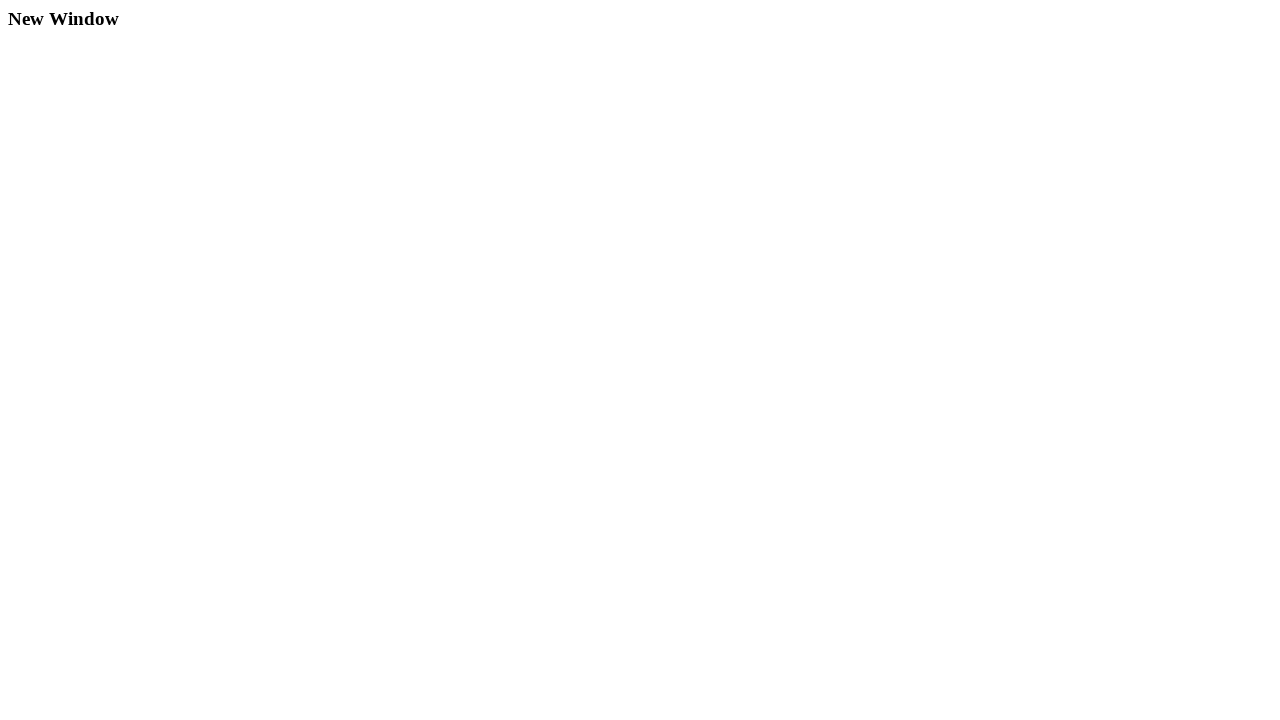

New page heading (h3) element loaded
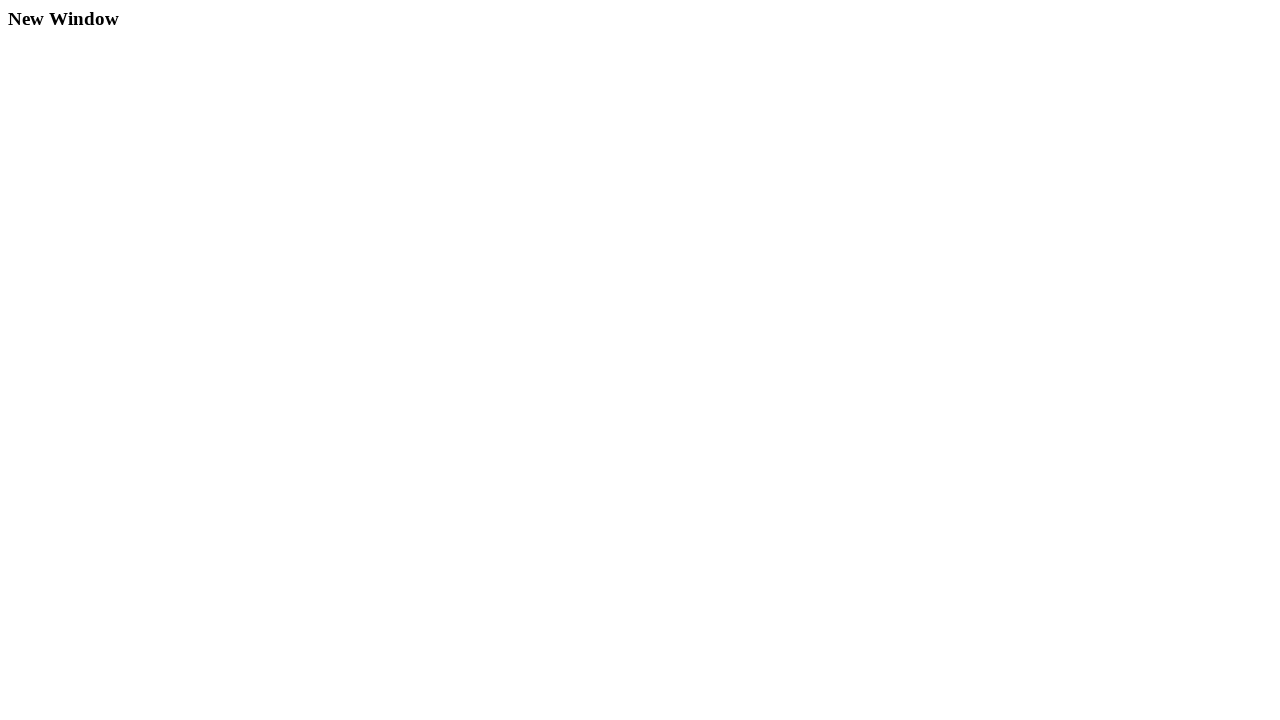

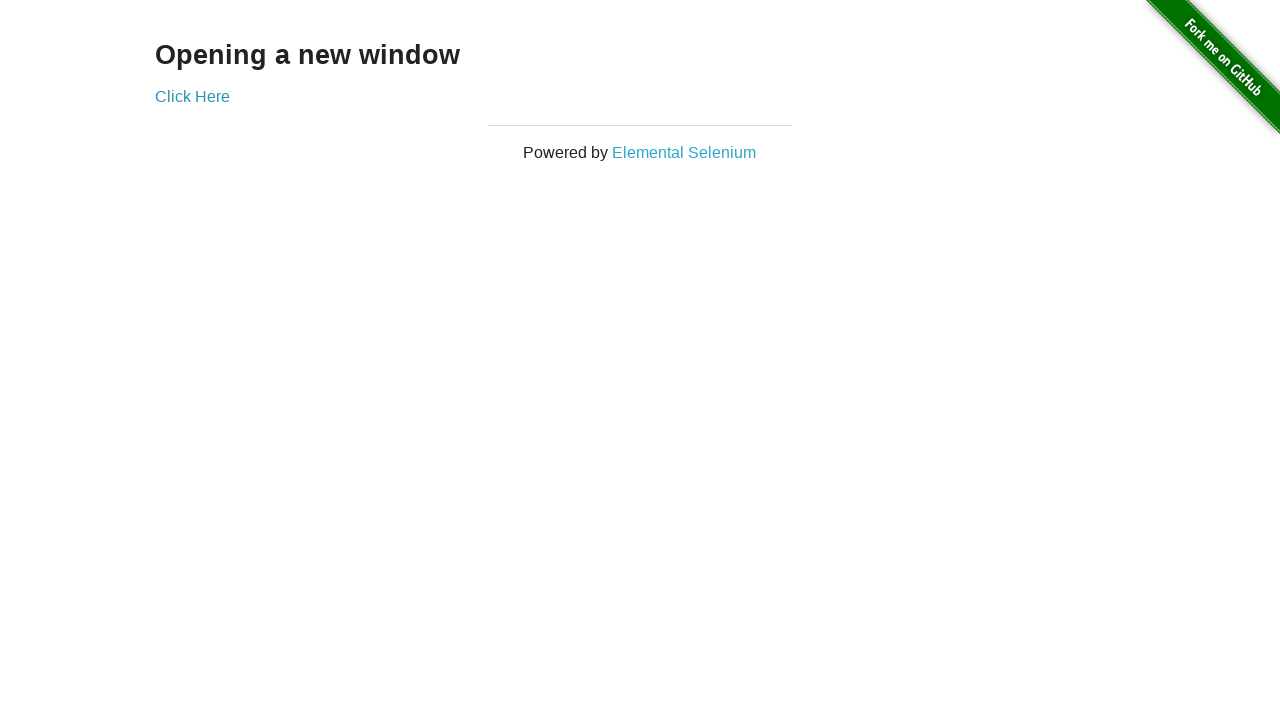